Tests JavaScript info alert by clicking a button that triggers an alert and accepting it

Starting URL: http://the-internet.herokuapp.com/javascript_alerts

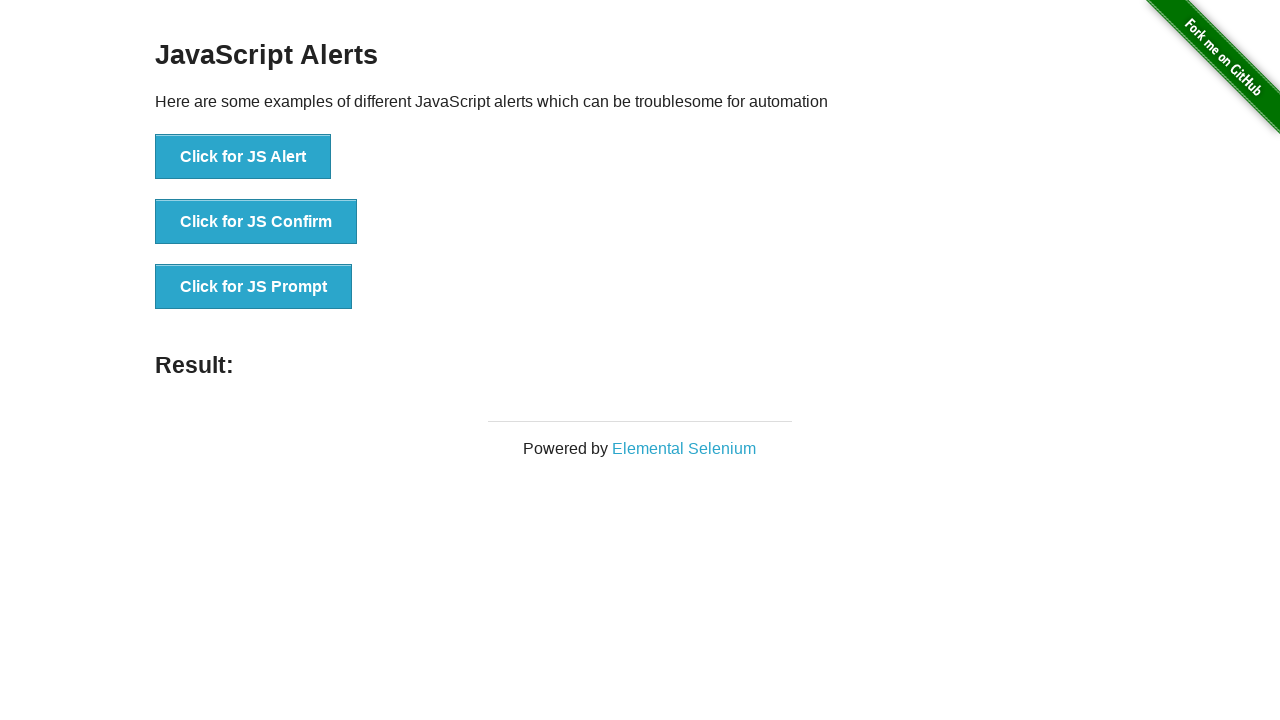

Clicked the 'Click for JS Alert' button to trigger JavaScript info alert at (243, 157) on xpath=//button[. = 'Click for JS Alert']
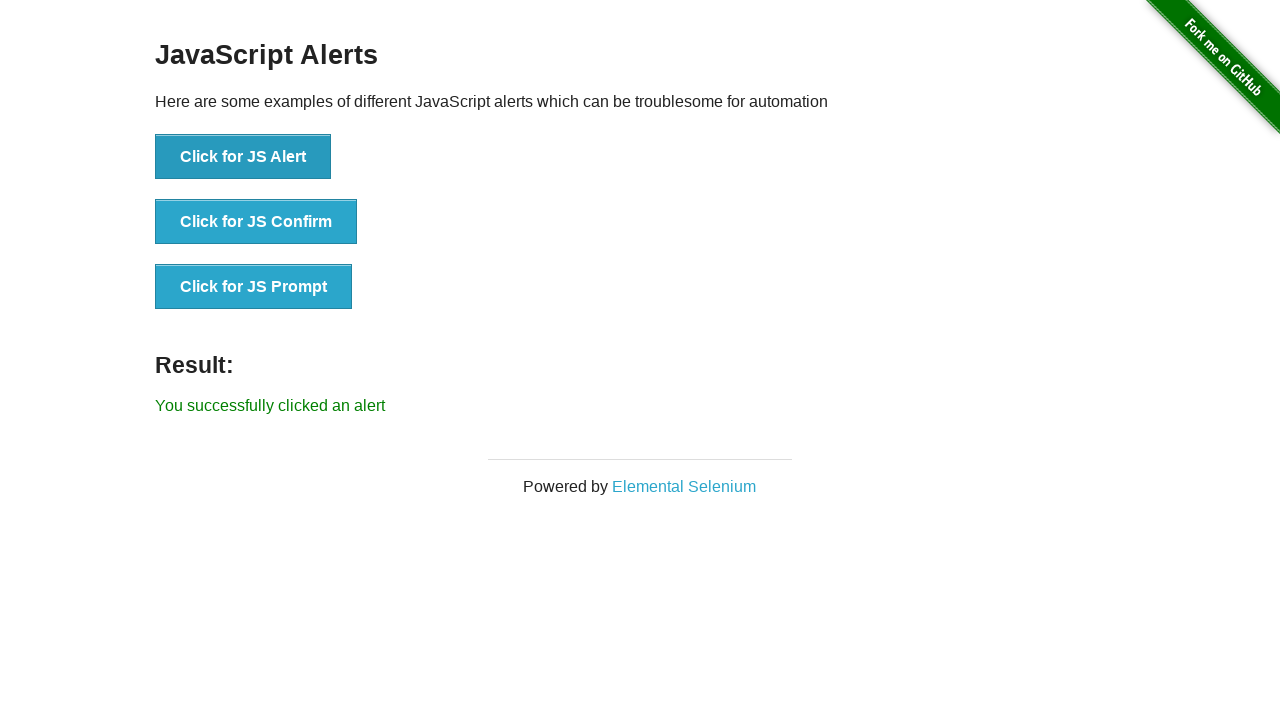

Set up dialog handler to accept alerts
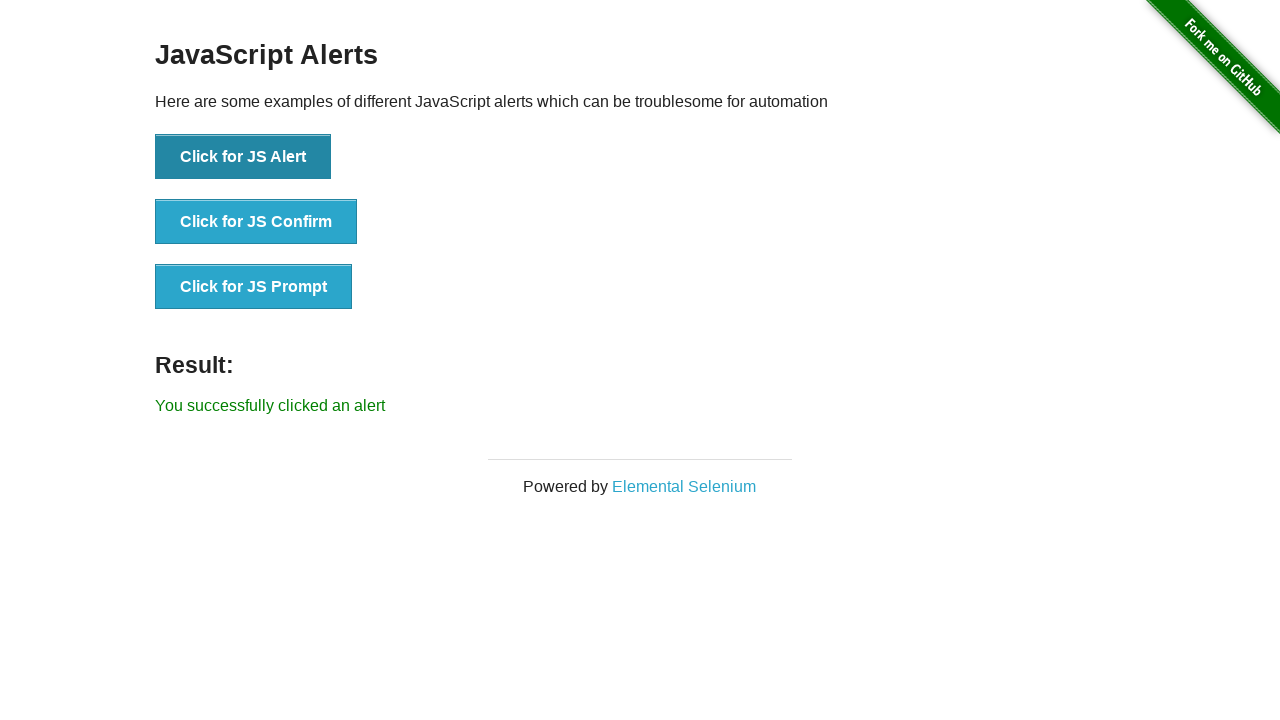

Clicked the 'Click for JS Alert' button again with dialog handler active at (243, 157) on xpath=//button[. = 'Click for JS Alert']
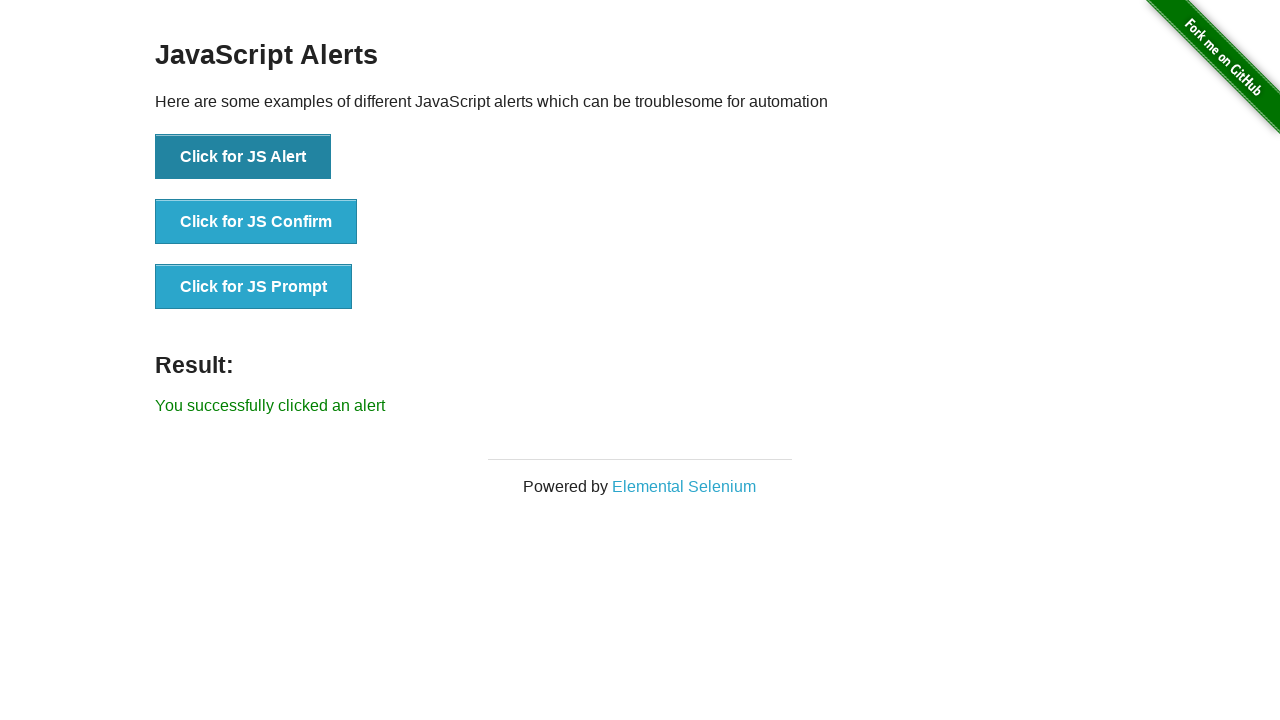

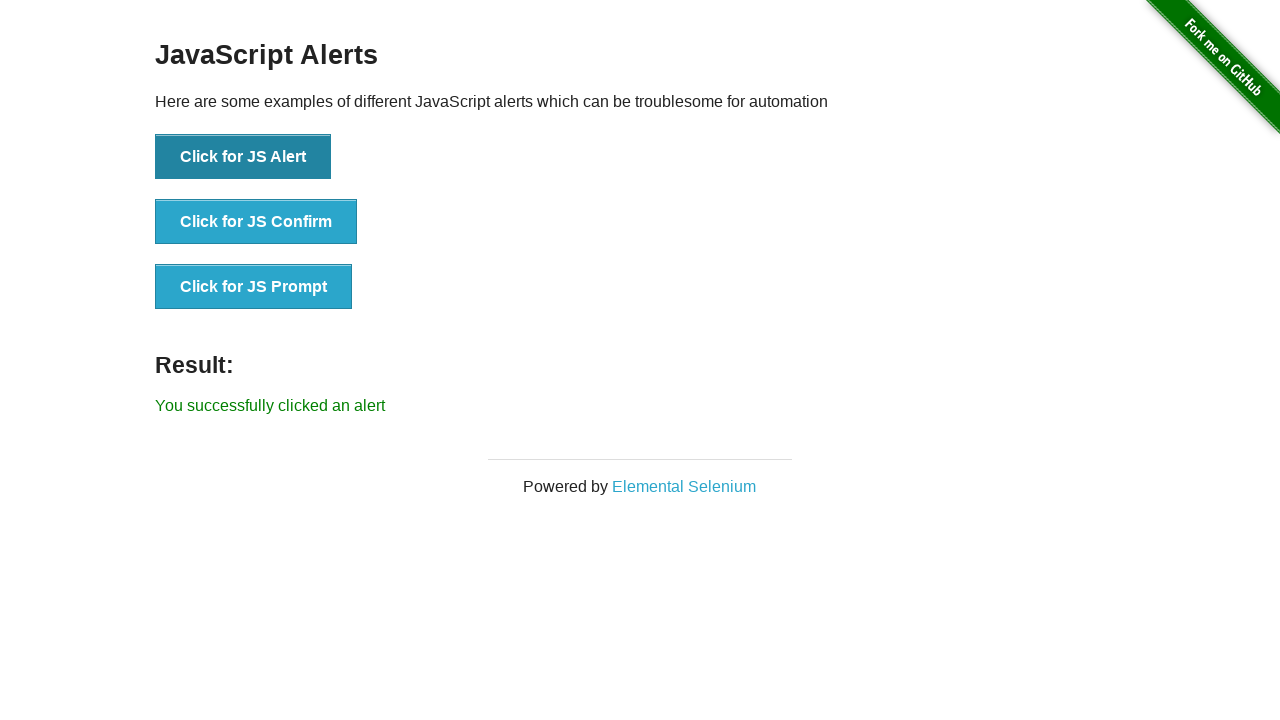